Navigates to the Puma India website and takes a screenshot of the homepage

Starting URL: https://in.puma.com/in

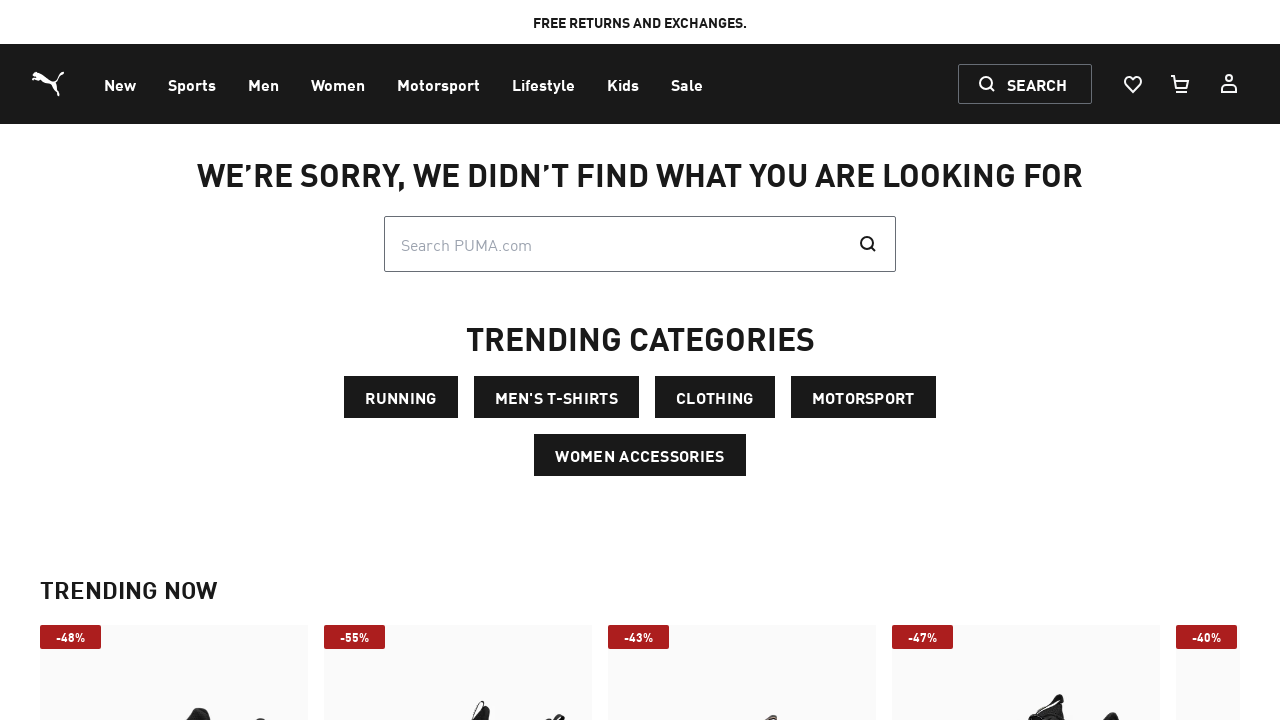

Navigated to Puma India homepage
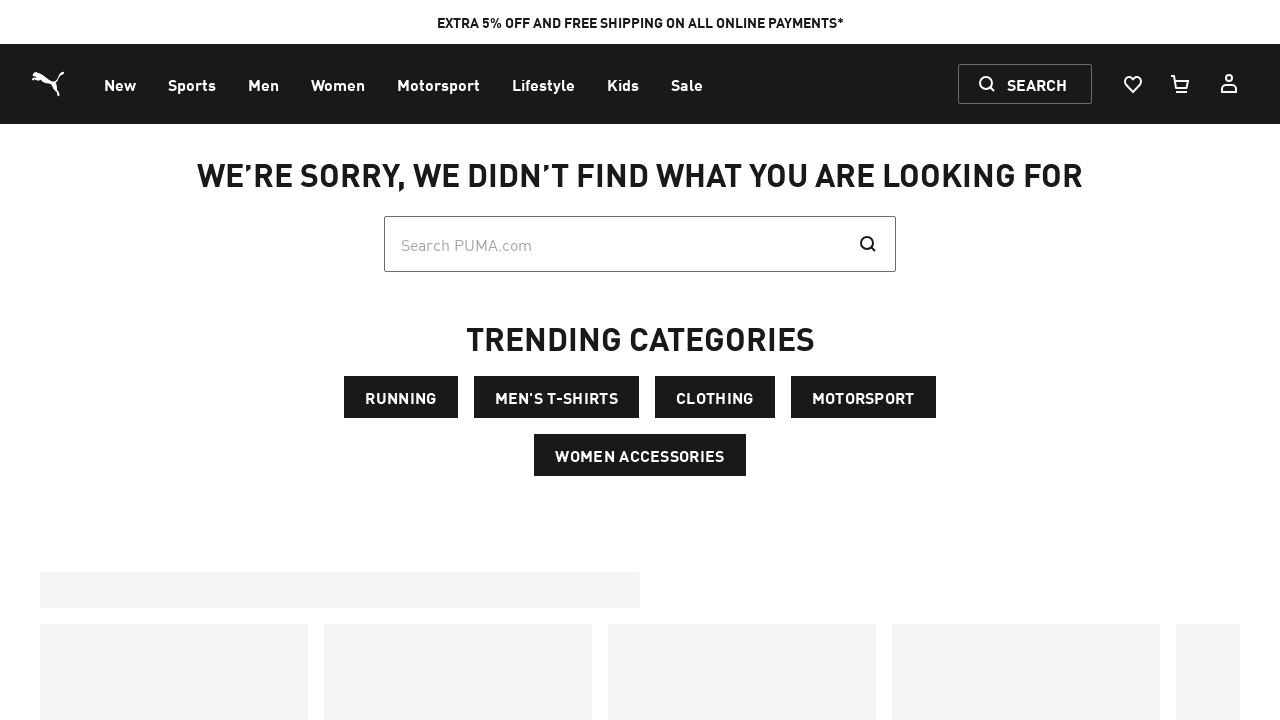

Waited for page to fully load (networkidle)
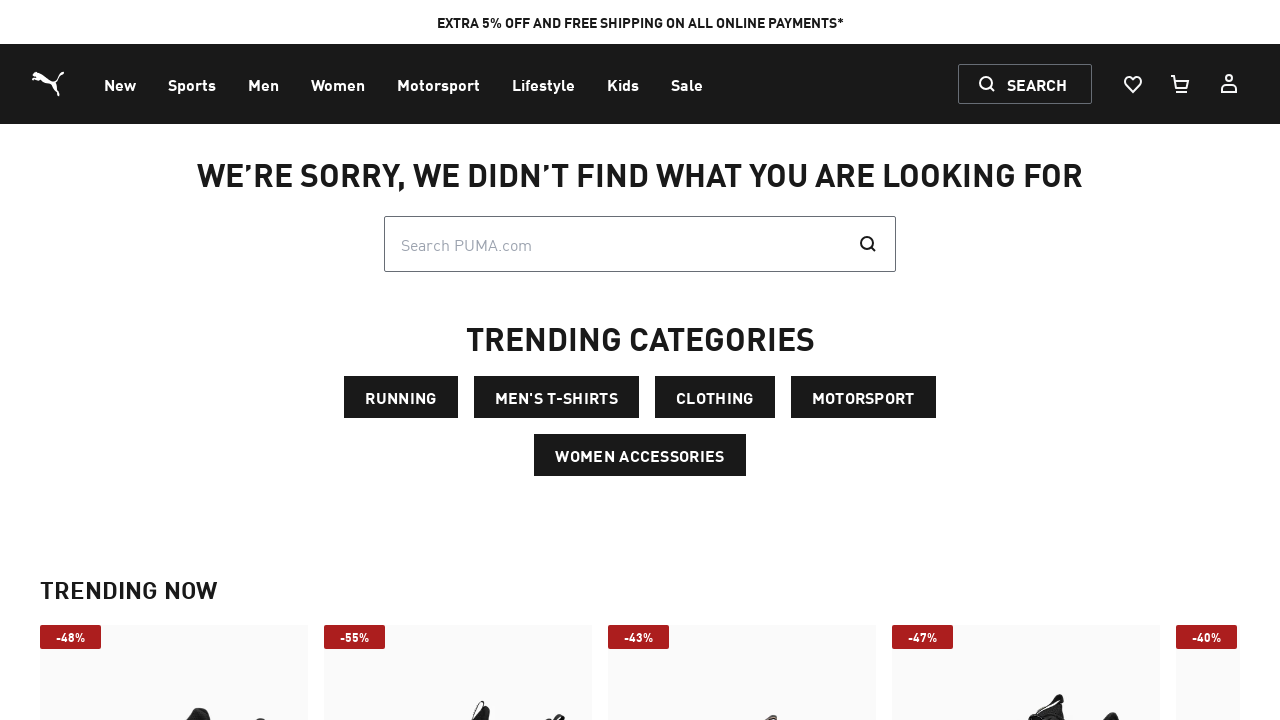

Waited additional 2 seconds to ensure complete page rendering
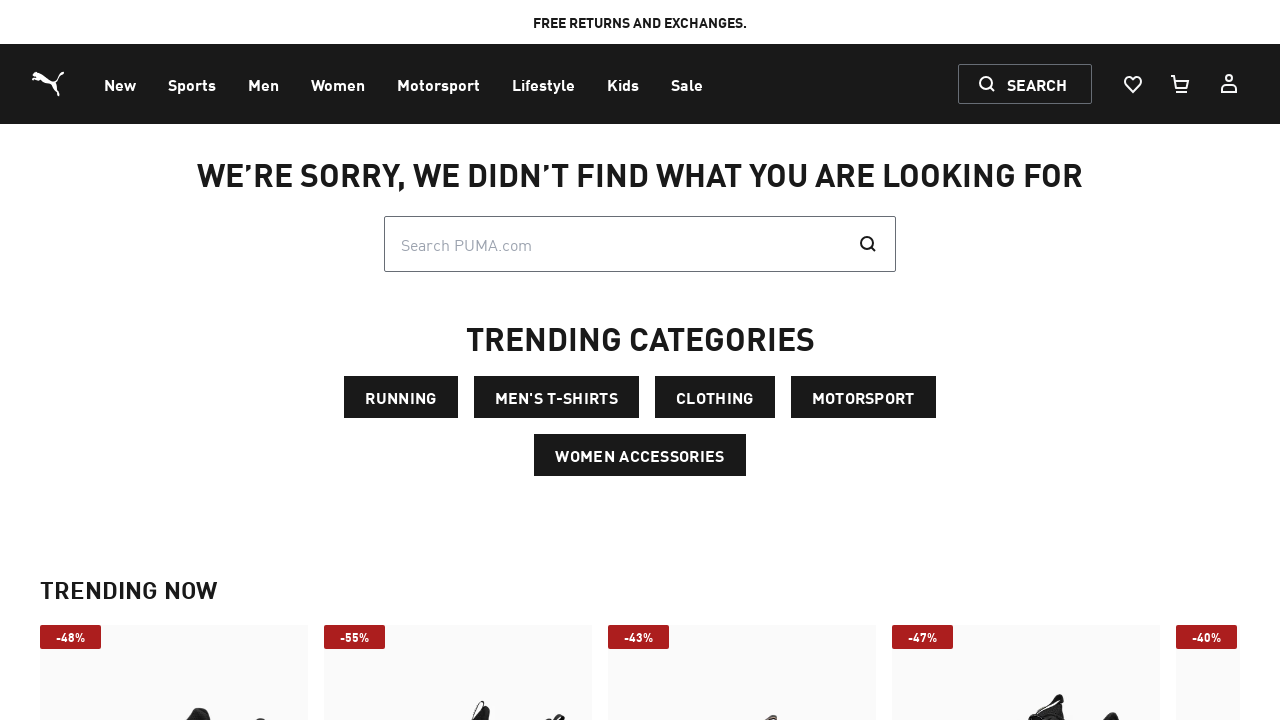

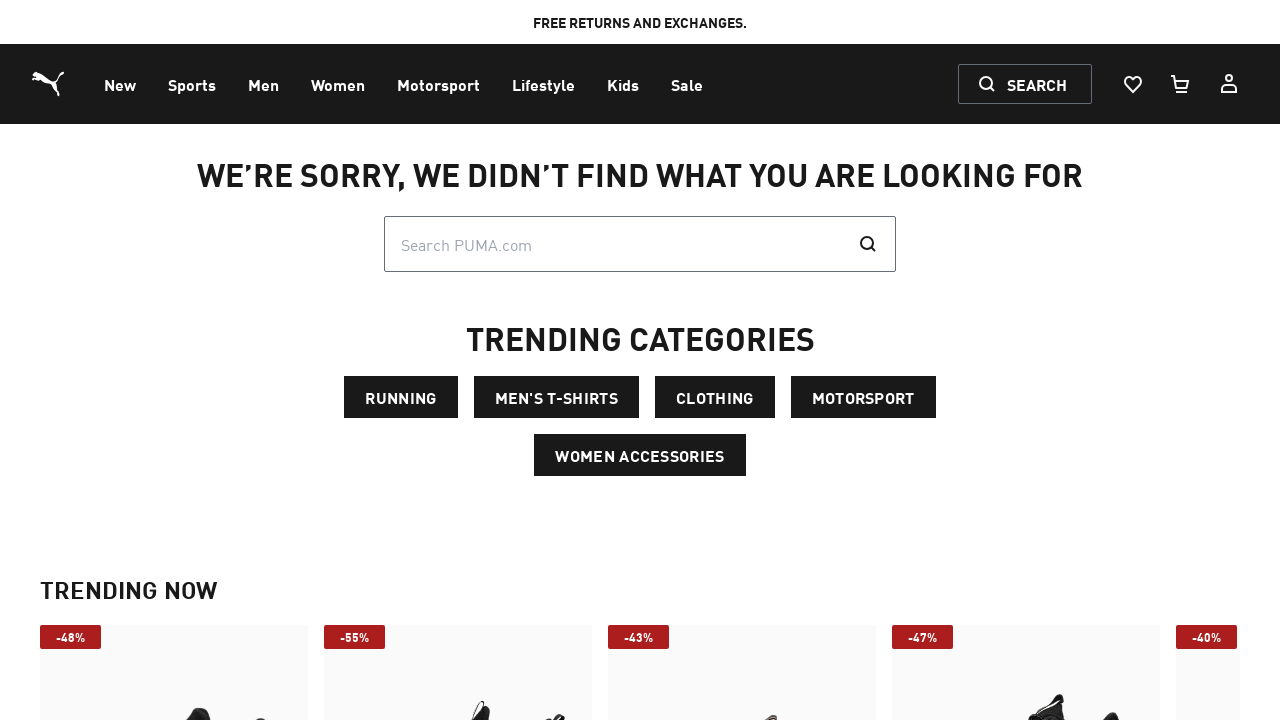